Tests text field handling on a registration form by filling first name, last name, and address fields

Starting URL: https://demo.automationtesting.in/Register.html

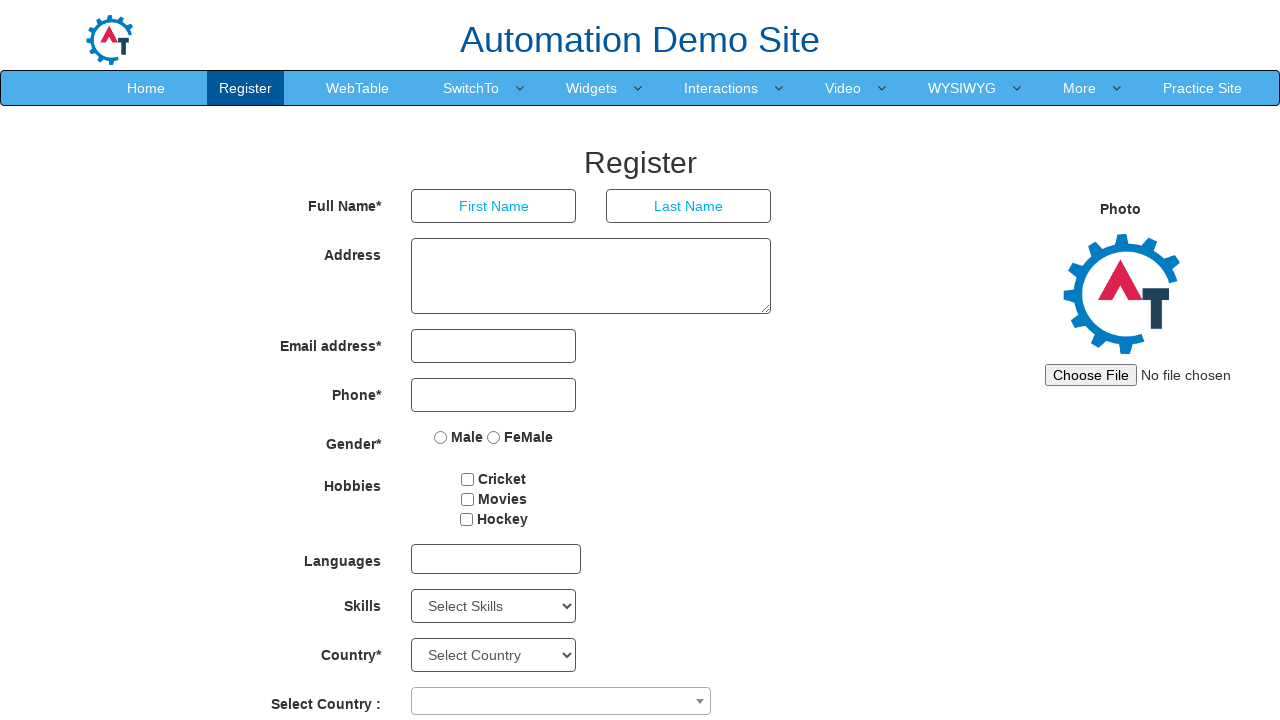

Cleared first name field on input[ng-model='FirstName']
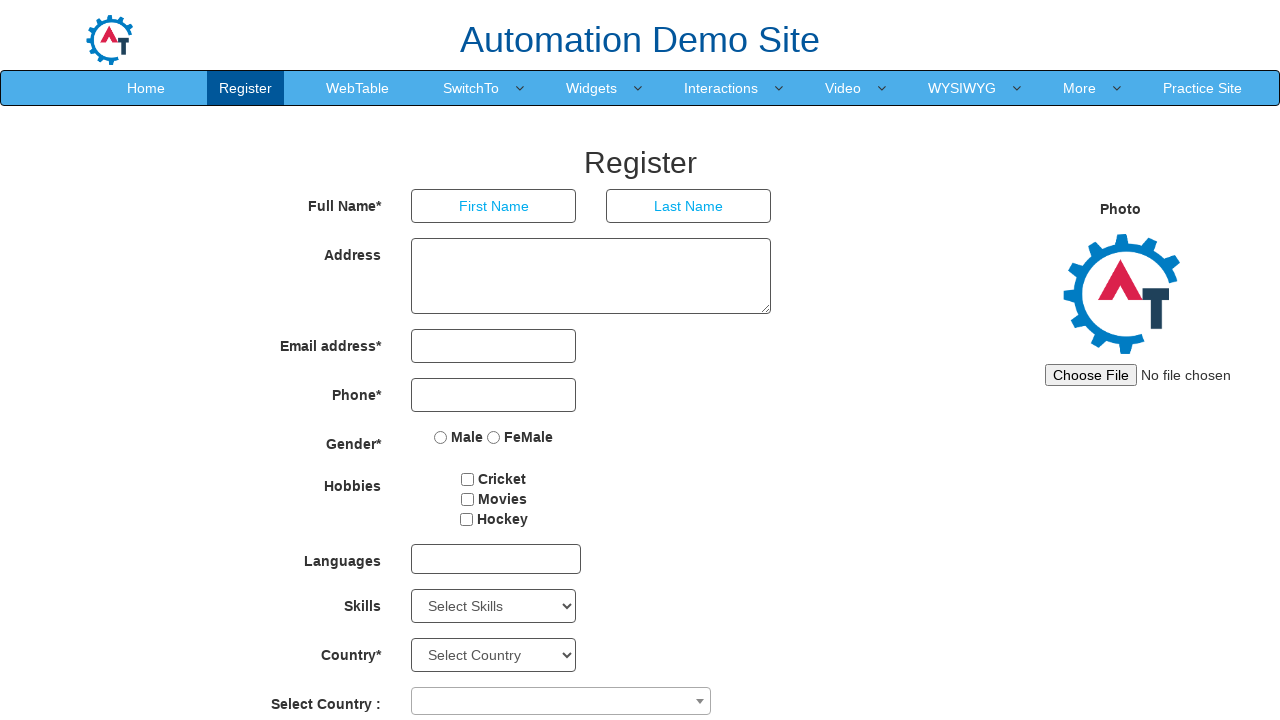

Filled first name field with 'Steve' on input[ng-model='FirstName']
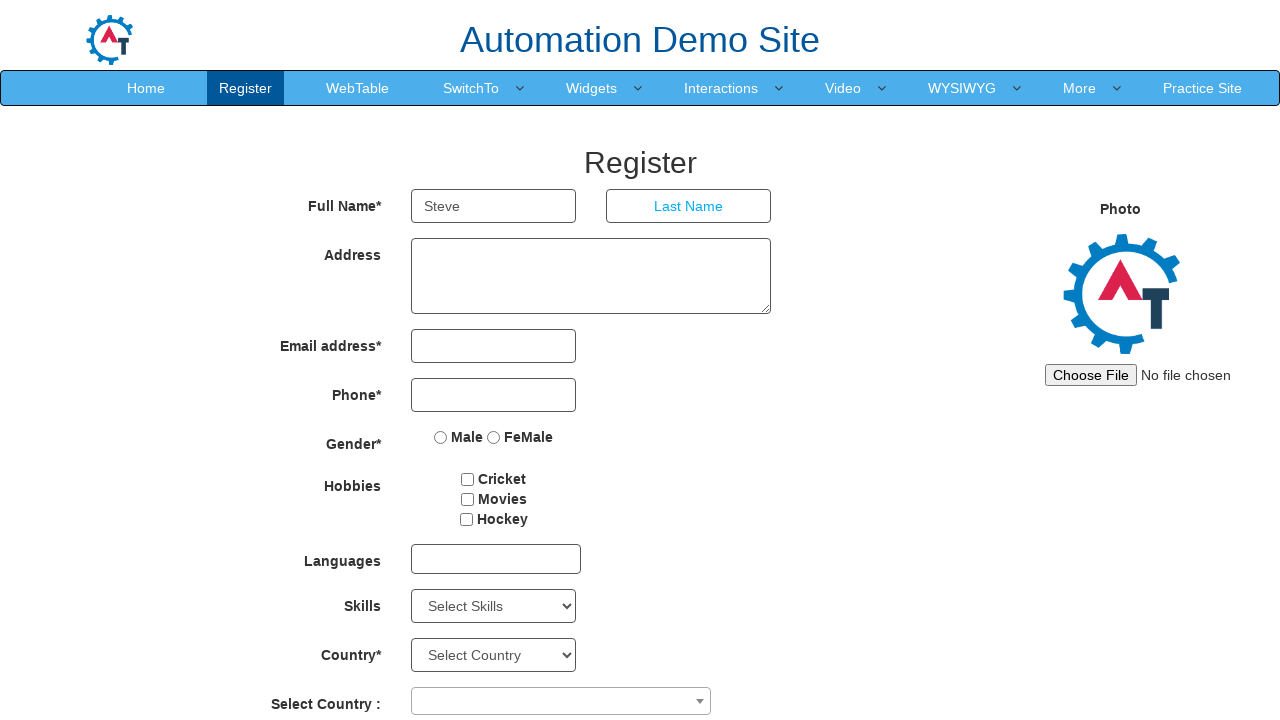

Cleared last name field on input[ng-model='LastName']
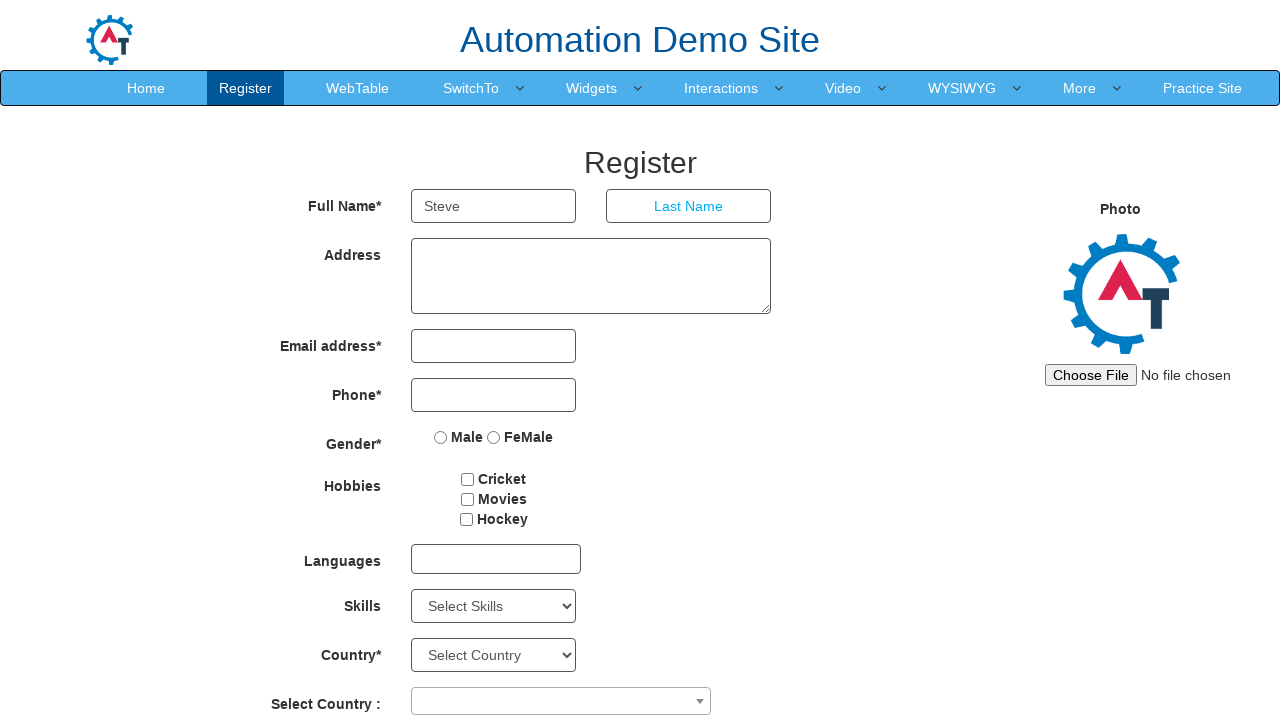

Filled last name field with 'Jones' on input[ng-model='LastName']
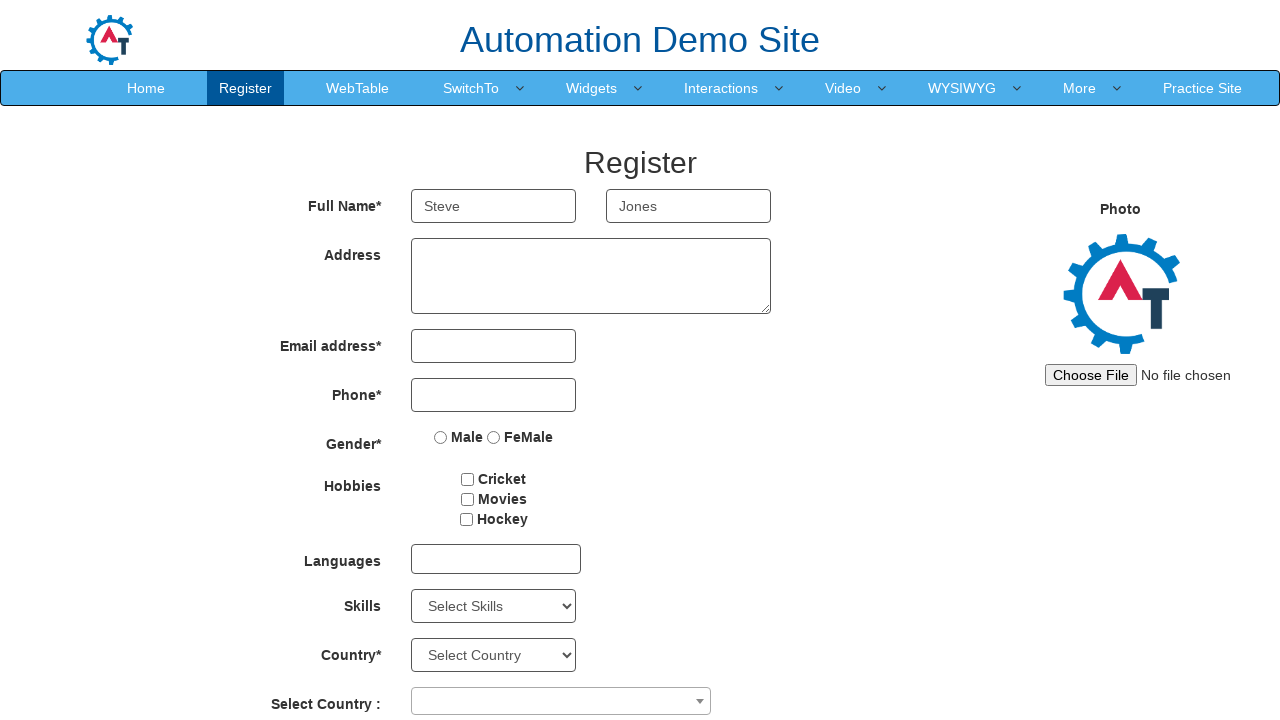

Cleared address field on textarea[ng-model='Adress']
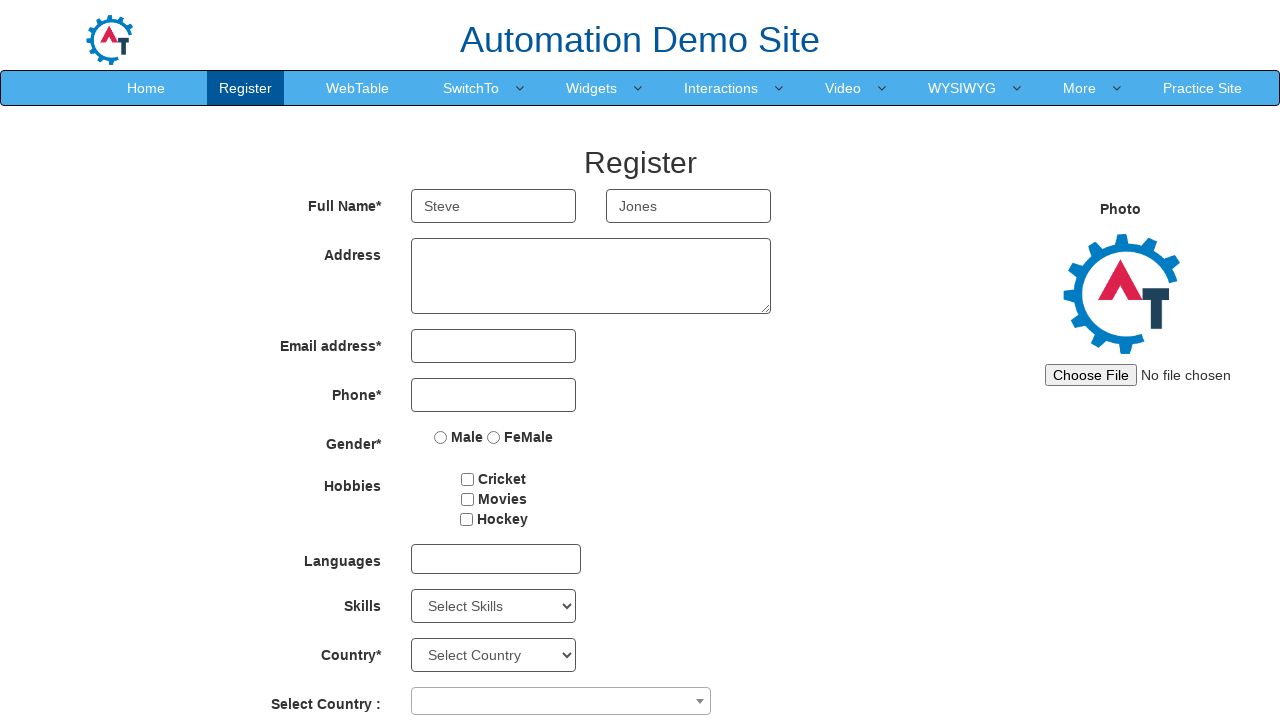

Filled address field with '121/B-1 Sample Address' on textarea[ng-model='Adress']
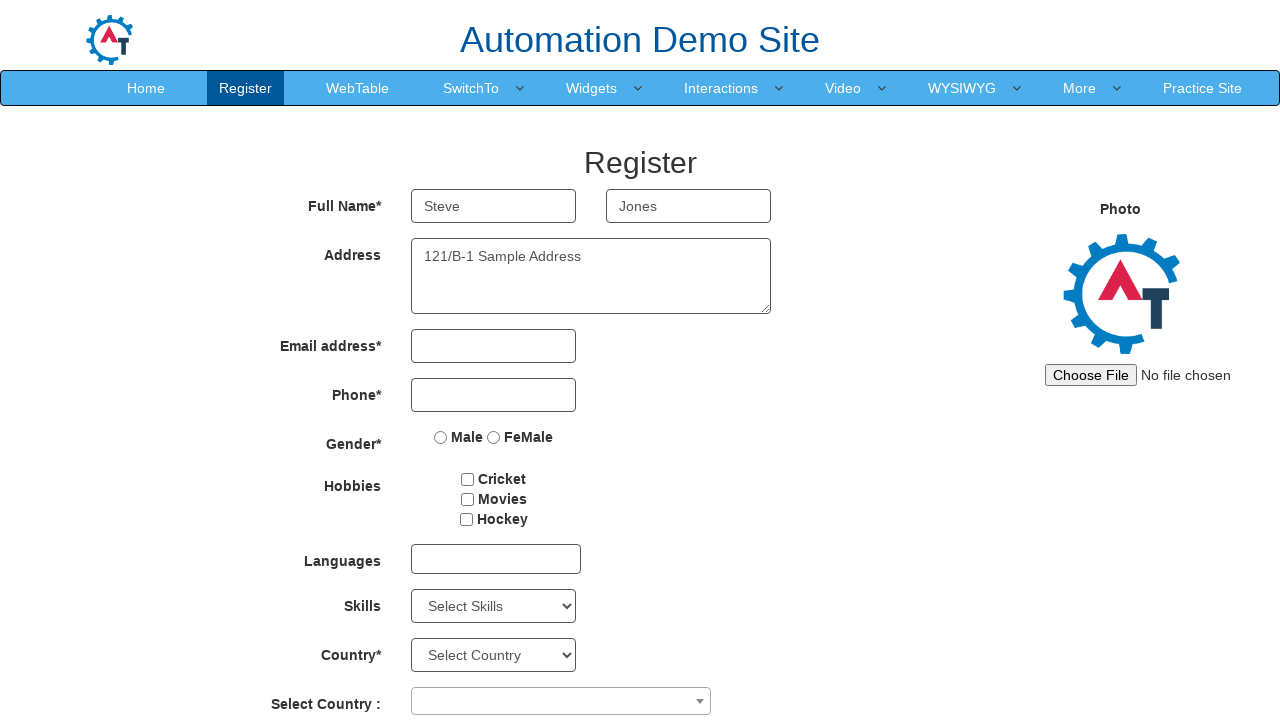

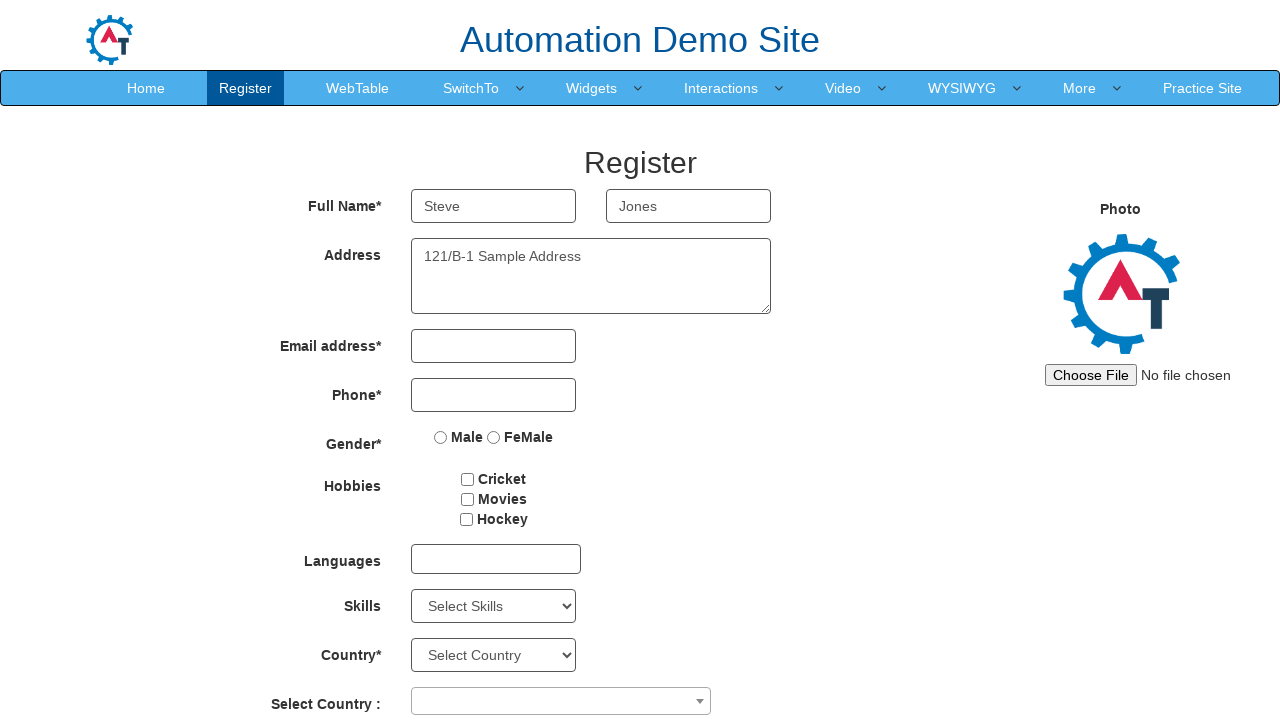